Tests that the Clear completed button displays correct text after marking an item complete

Starting URL: https://demo.playwright.dev/todomvc

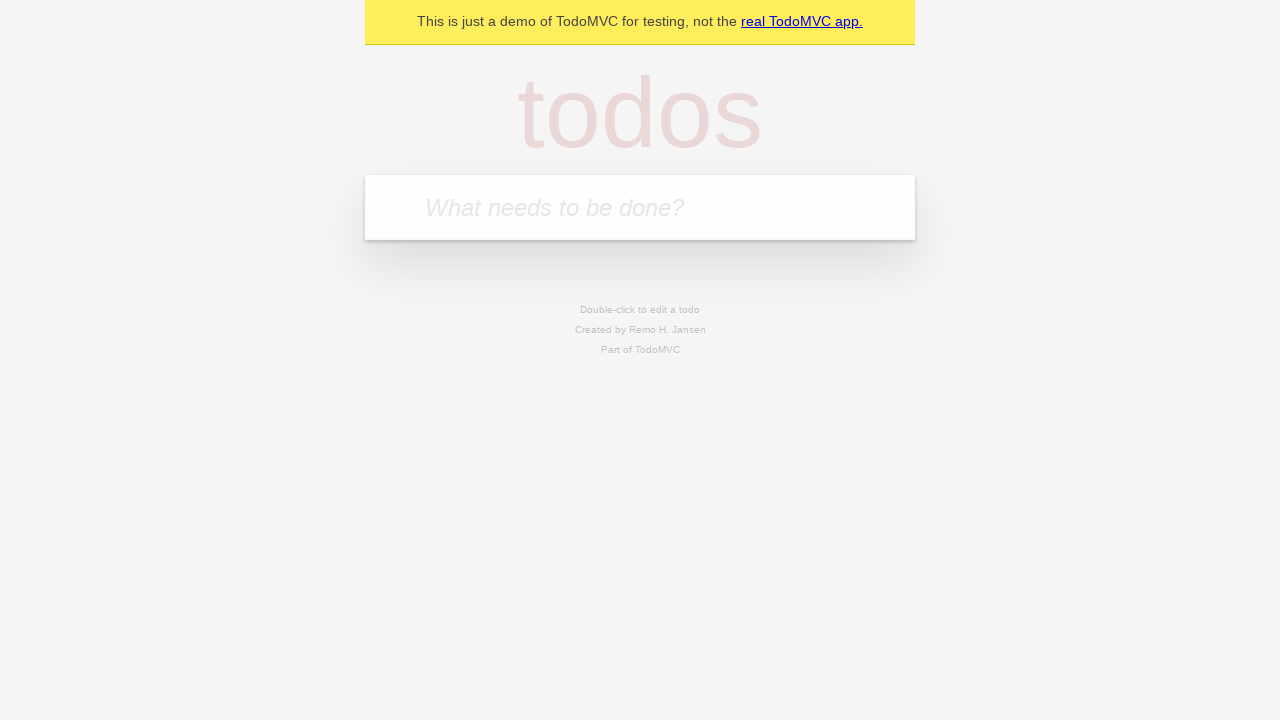

Filled todo input with 'buy some cheese' on internal:attr=[placeholder="What needs to be done?"i]
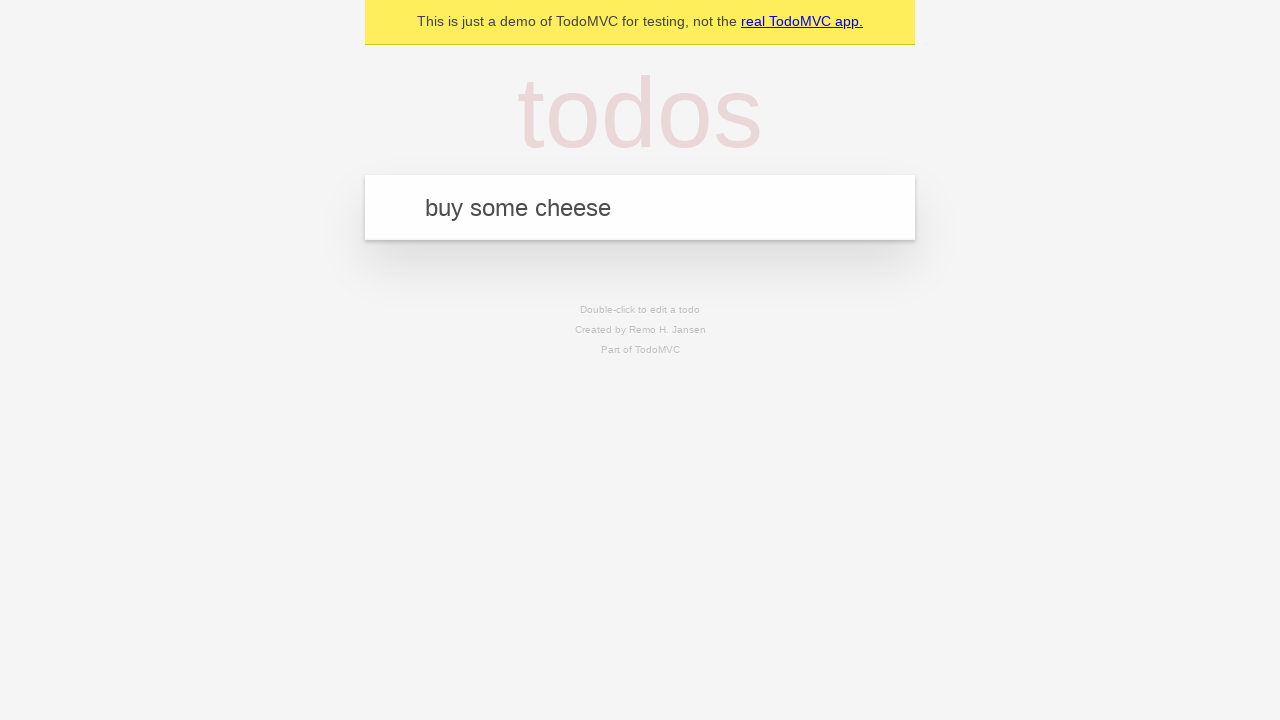

Pressed Enter to add 'buy some cheese' to todo list on internal:attr=[placeholder="What needs to be done?"i]
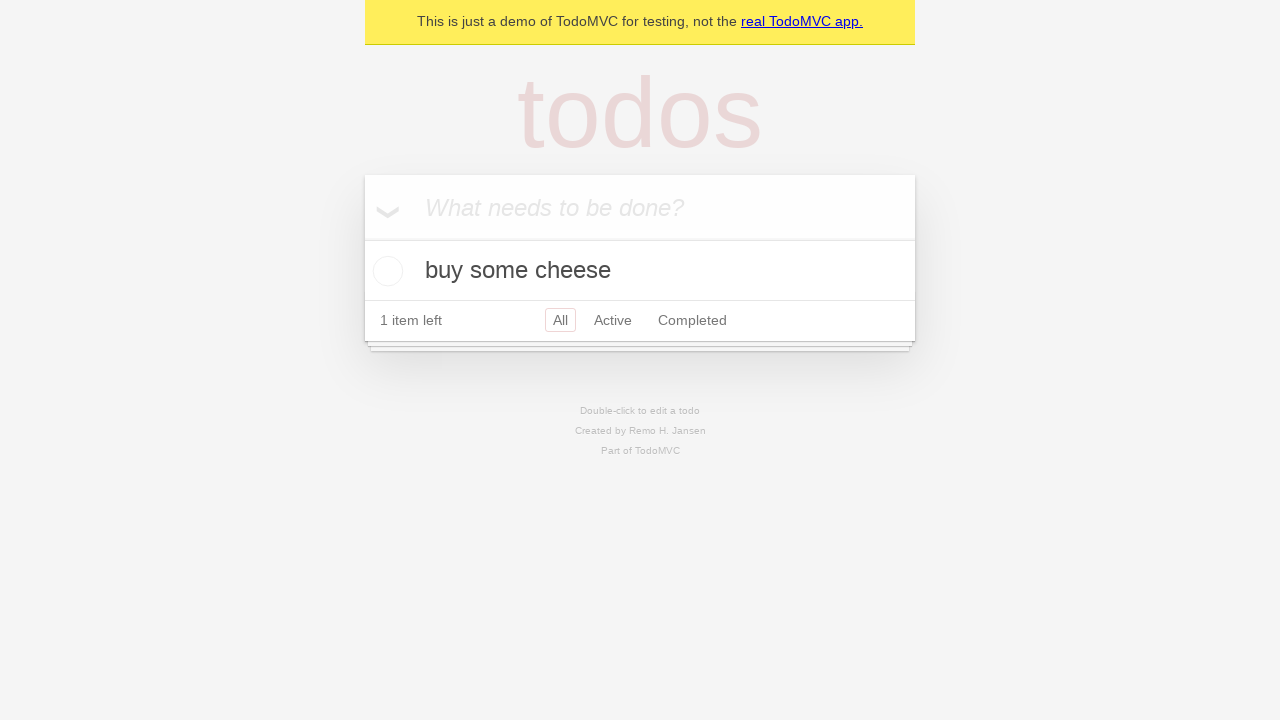

Filled todo input with 'feed the cat' on internal:attr=[placeholder="What needs to be done?"i]
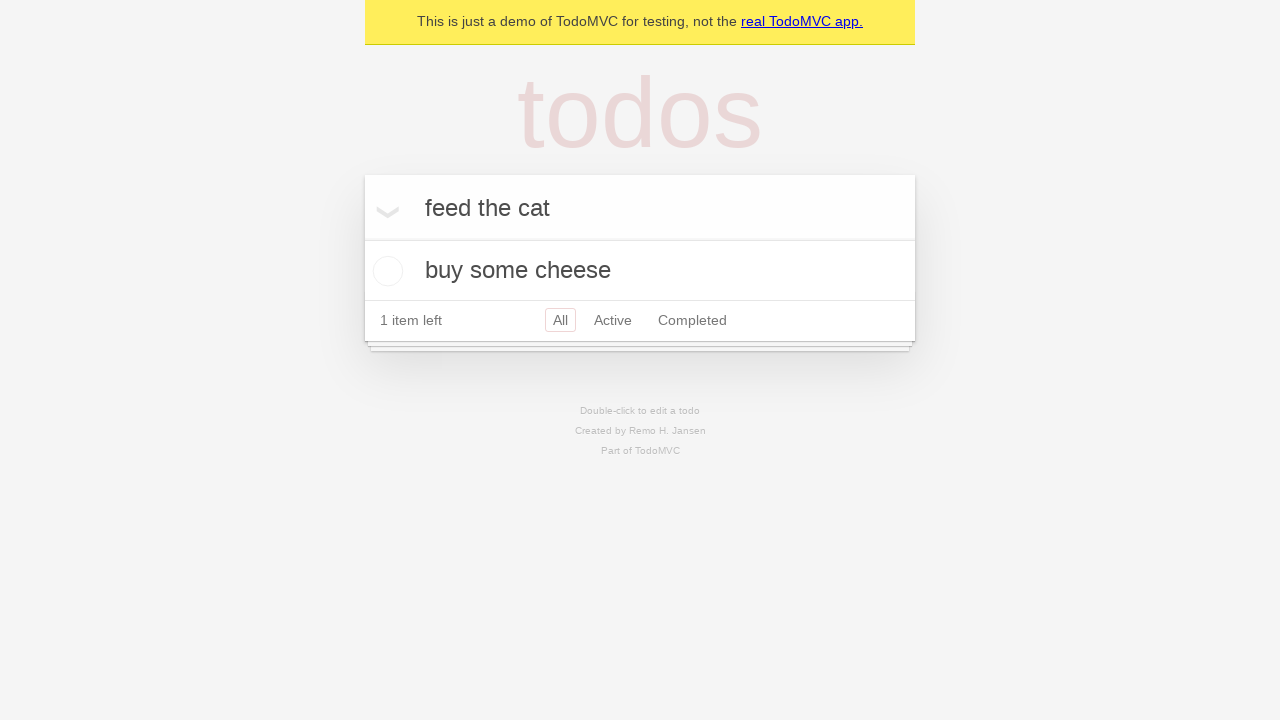

Pressed Enter to add 'feed the cat' to todo list on internal:attr=[placeholder="What needs to be done?"i]
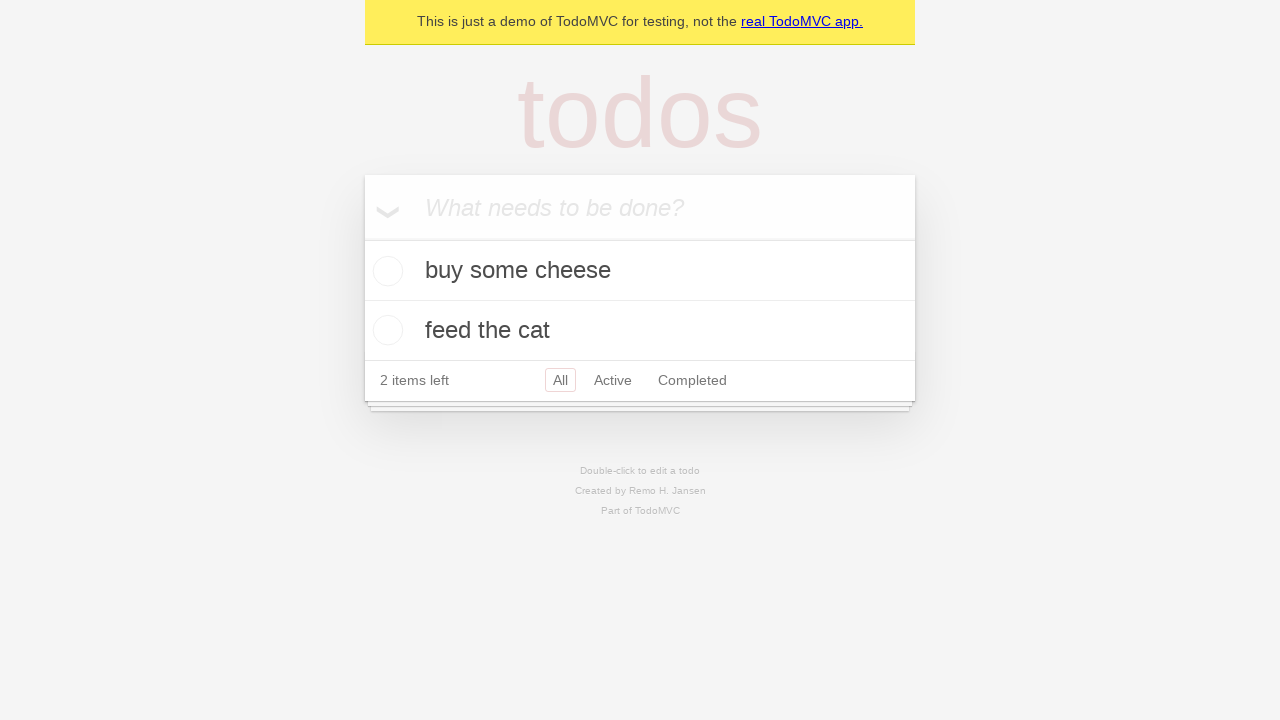

Filled todo input with 'book a doctors appointment' on internal:attr=[placeholder="What needs to be done?"i]
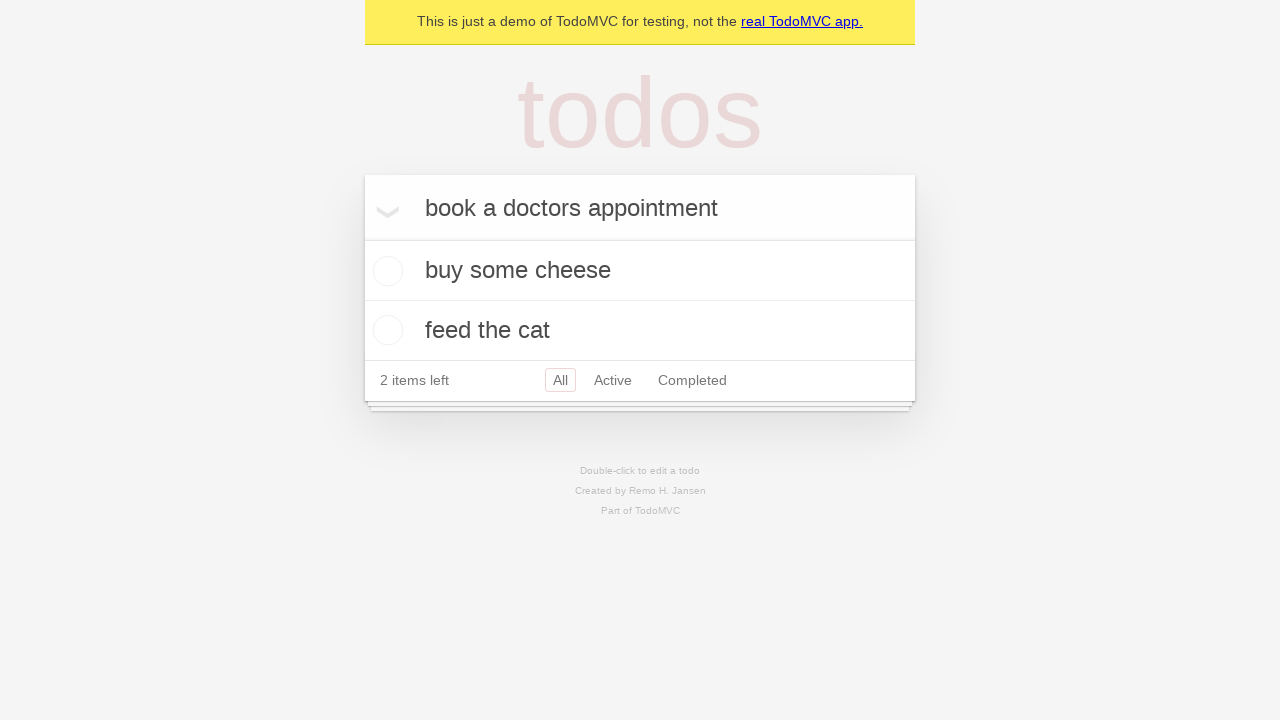

Pressed Enter to add 'book a doctors appointment' to todo list on internal:attr=[placeholder="What needs to be done?"i]
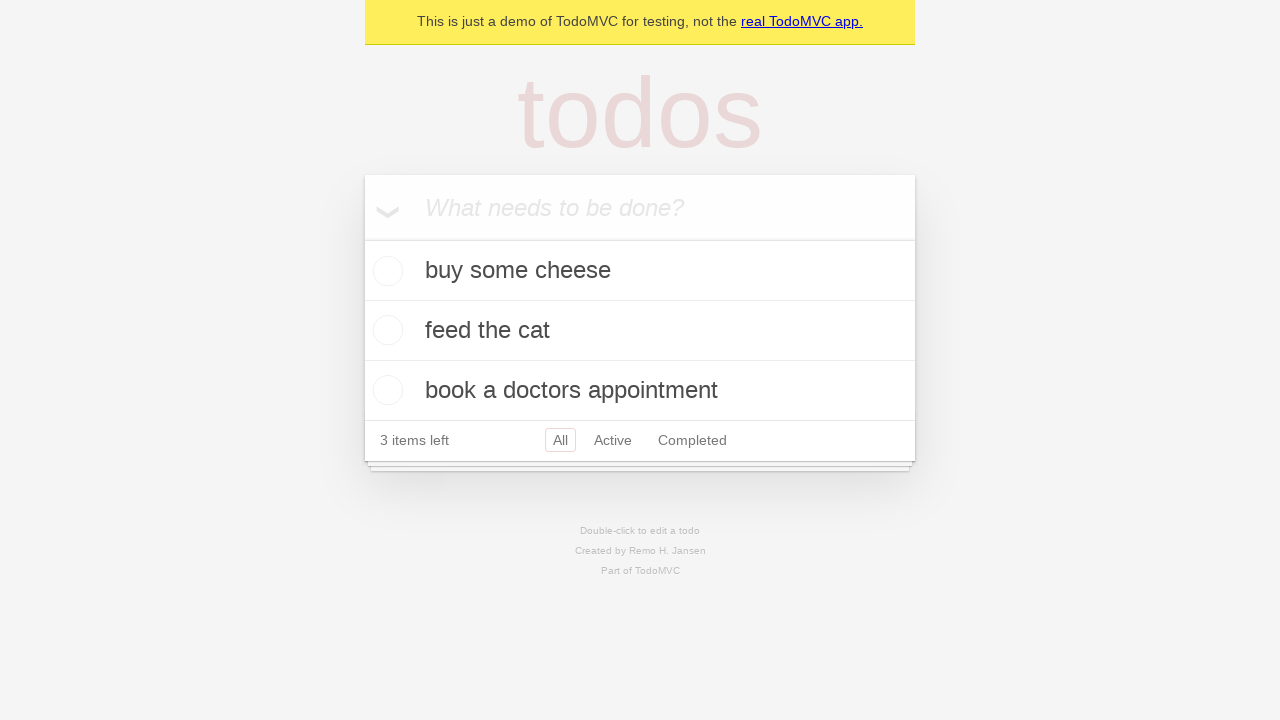

Checked the first todo item as complete at (385, 271) on .todo-list li .toggle >> nth=0
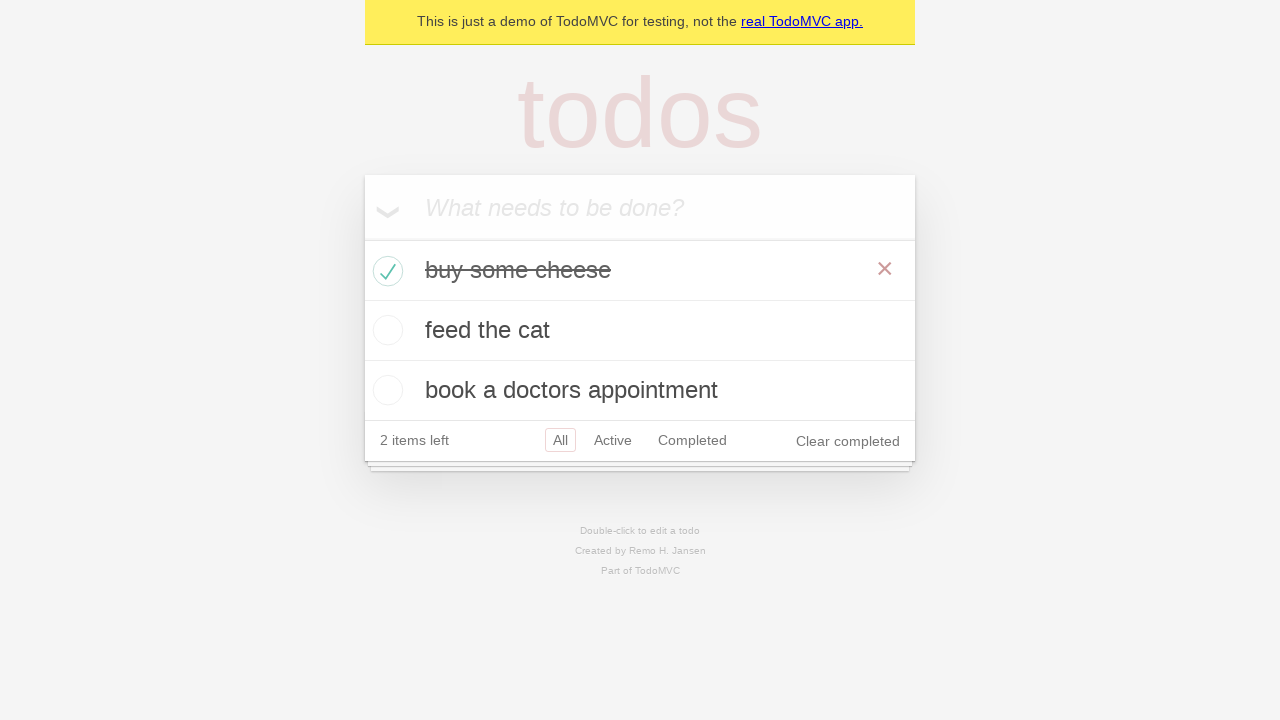

Verified 'Clear completed' button is visible and displays correct text
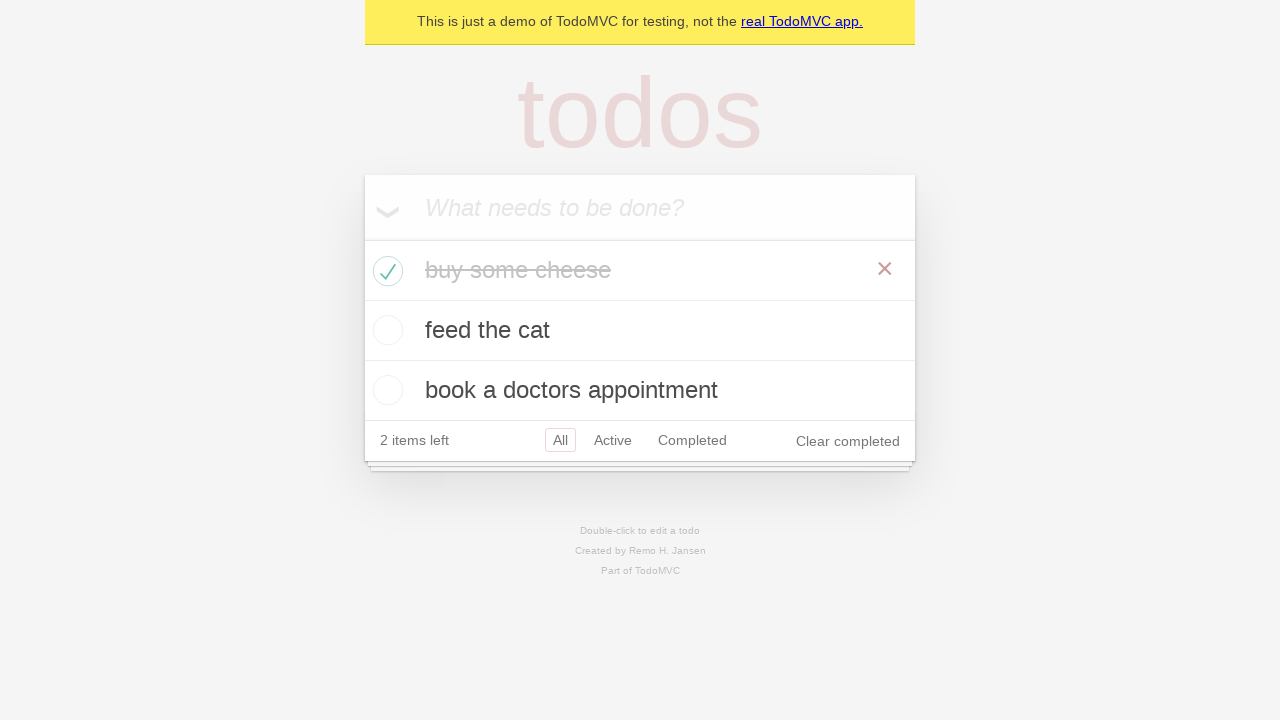

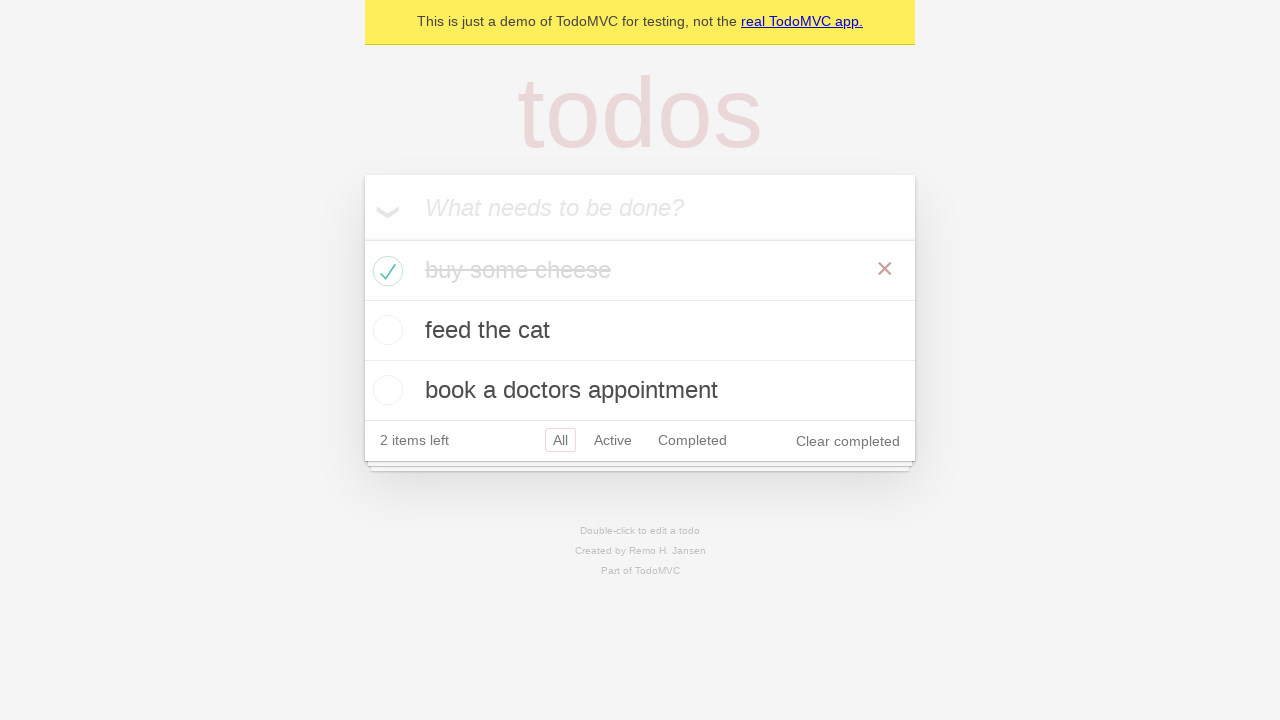